Tests the Key Presses page by navigating to it, clicking on various elements, and pressing different keyboard keys (A, B, Backspace, Enter) to verify the key press detection functionality.

Starting URL: https://the-internet.herokuapp.com/

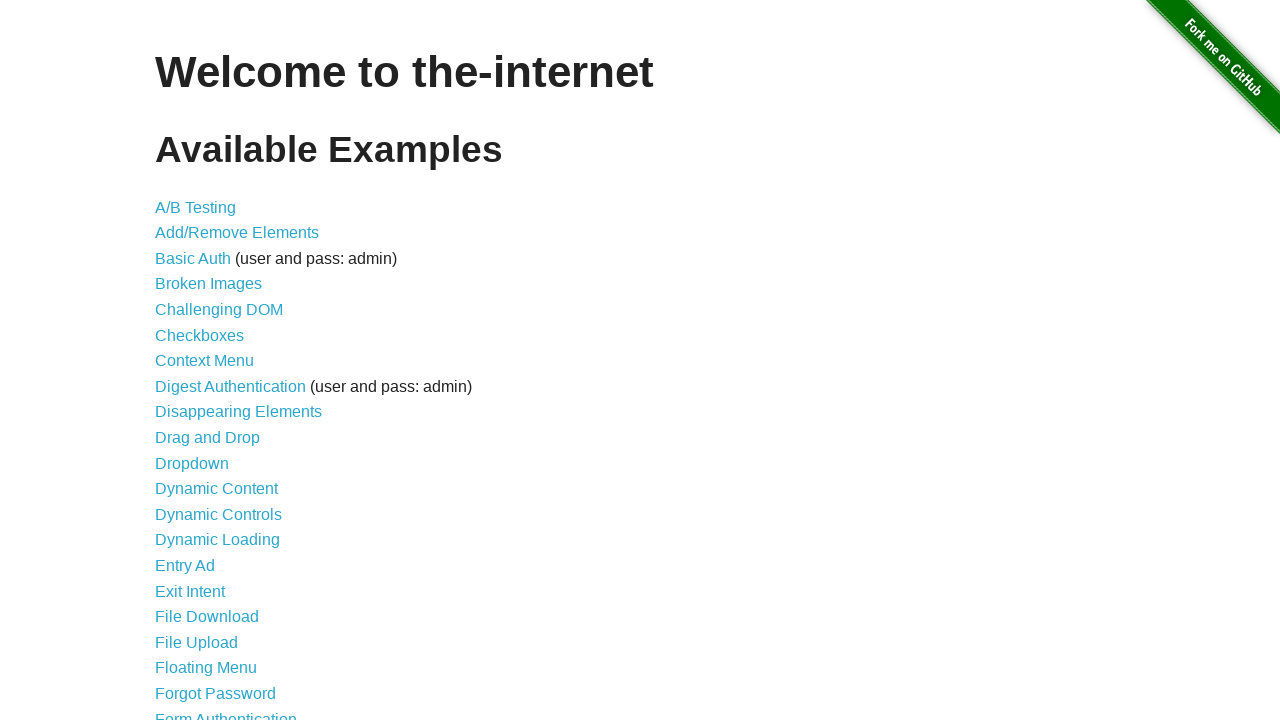

Clicked on Key Presses link at (200, 360) on internal:role=link[name="Key Presses"i]
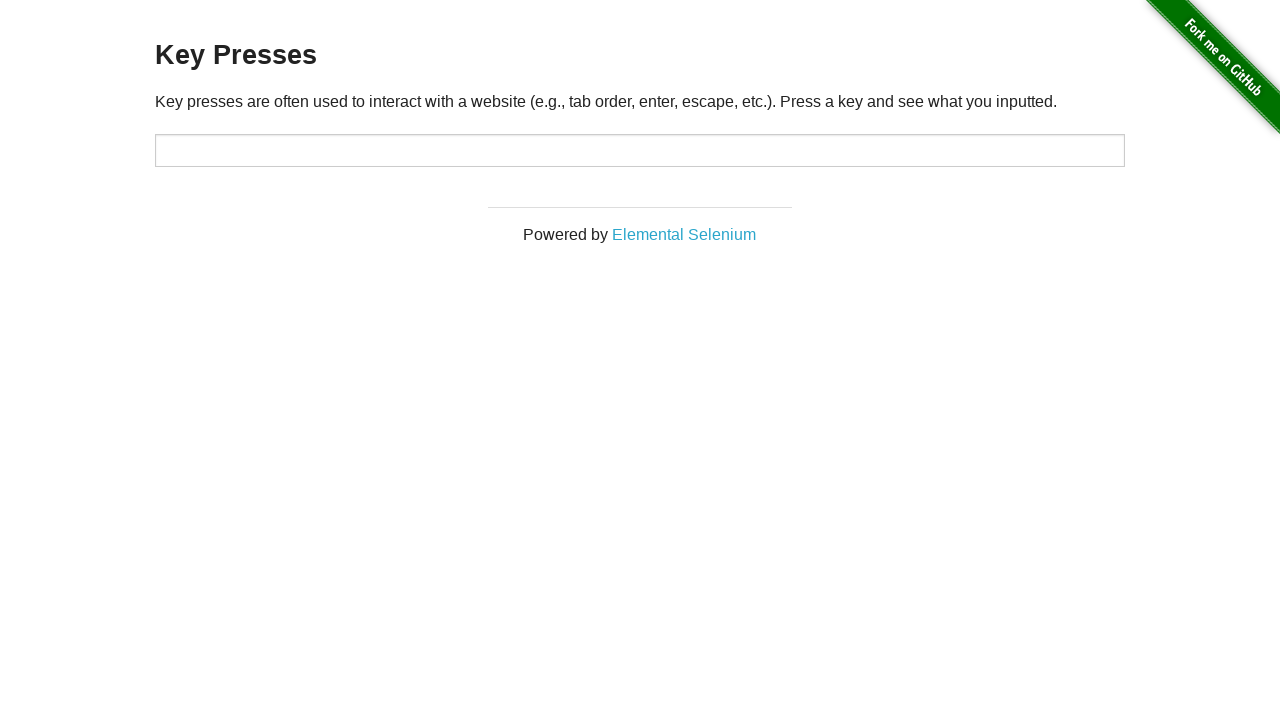

Clicked on the Key Presses heading at (640, 56) on internal:role=heading[name="Key Presses"i]
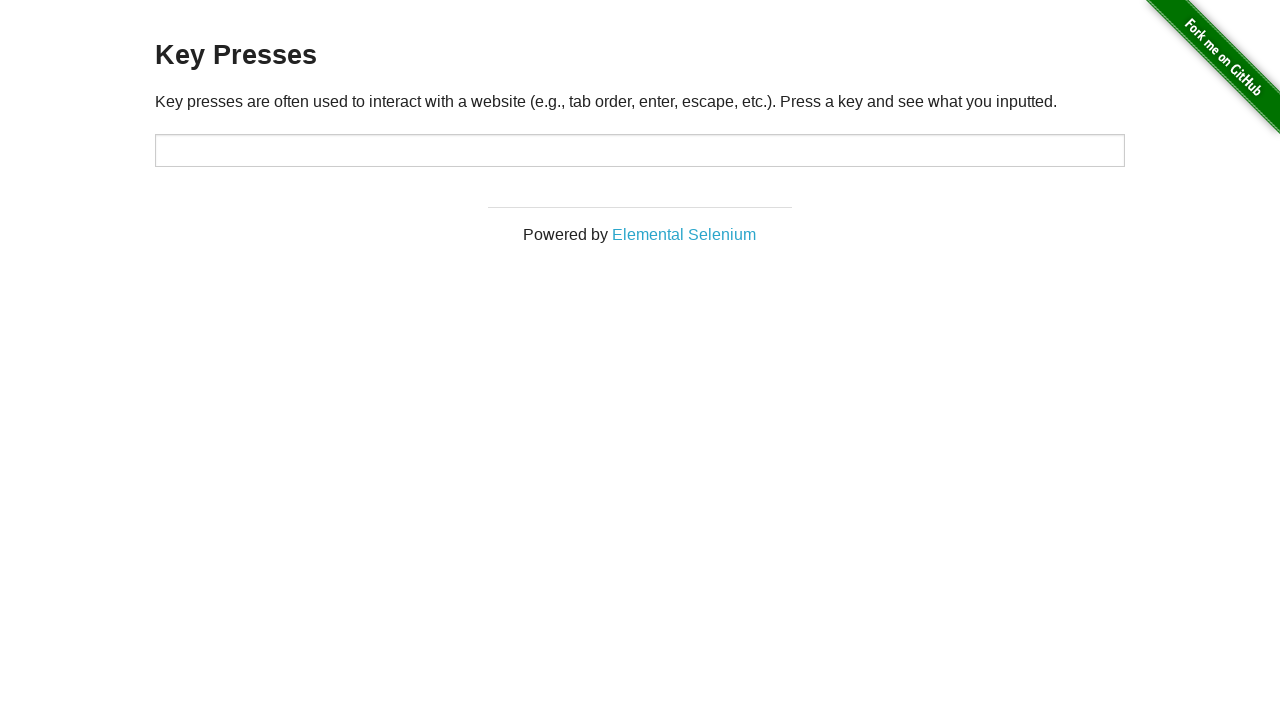

Clicked on the description text about key presses at (640, 101) on internal:text="Key presses are often used to"i
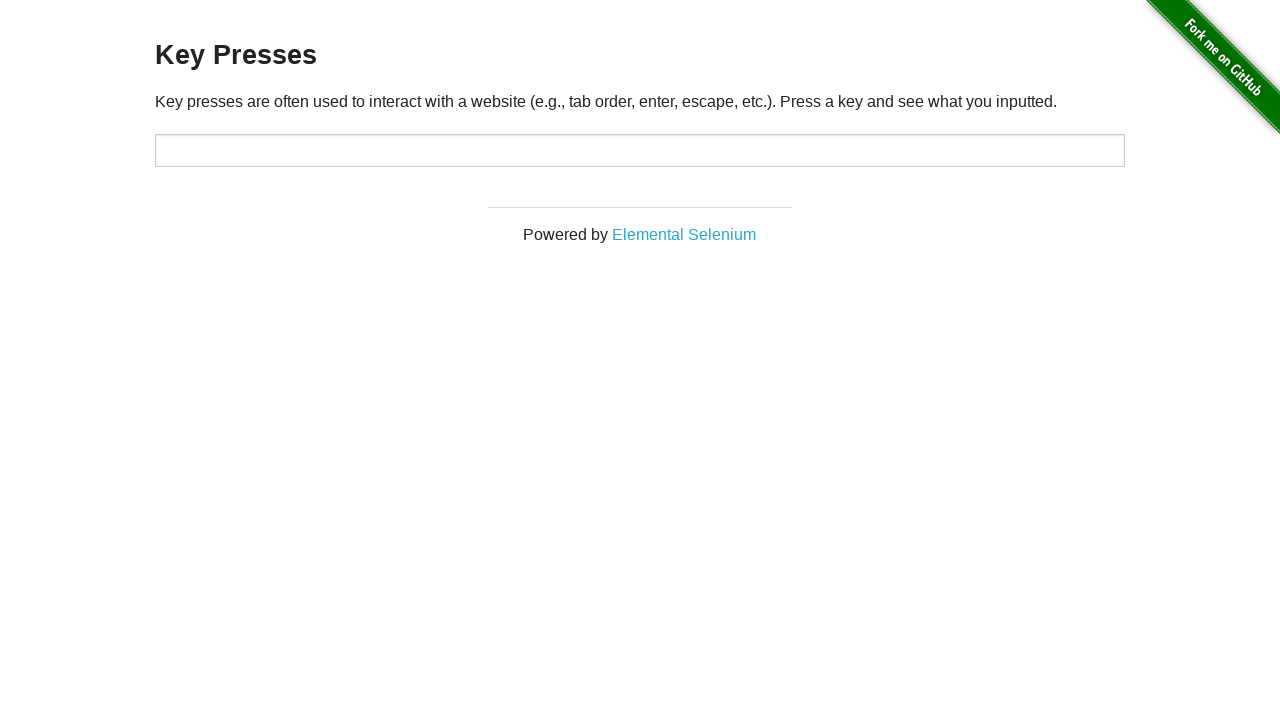

Clicked on the target input field at (640, 150) on #target
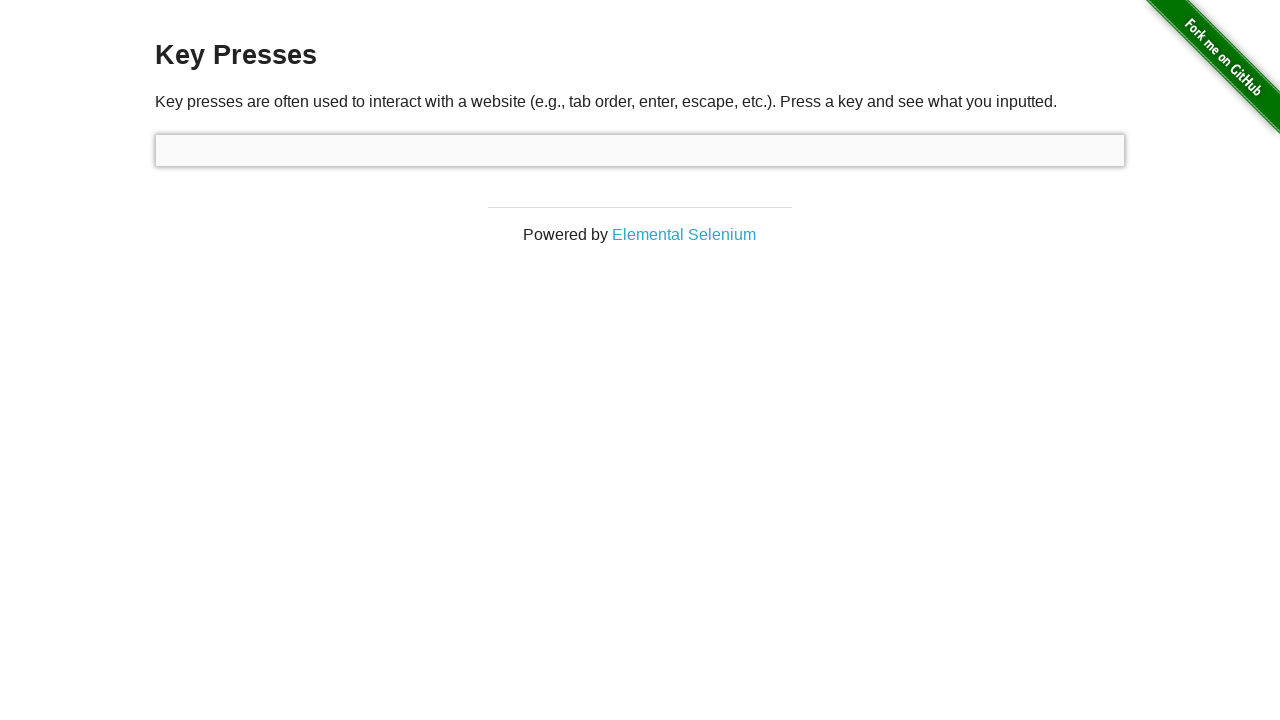

Pressed 'A' key
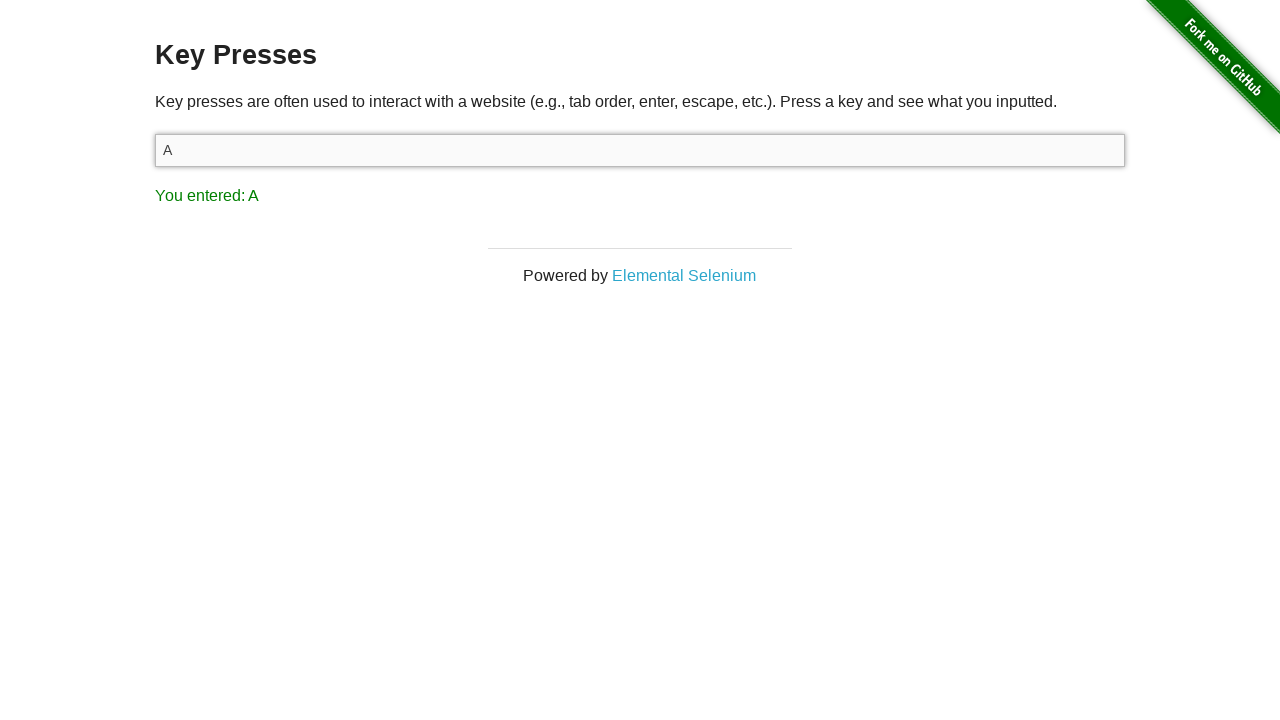

Verified 'A' was entered by clicking the result text at (640, 195) on internal:text="You entered: A"i
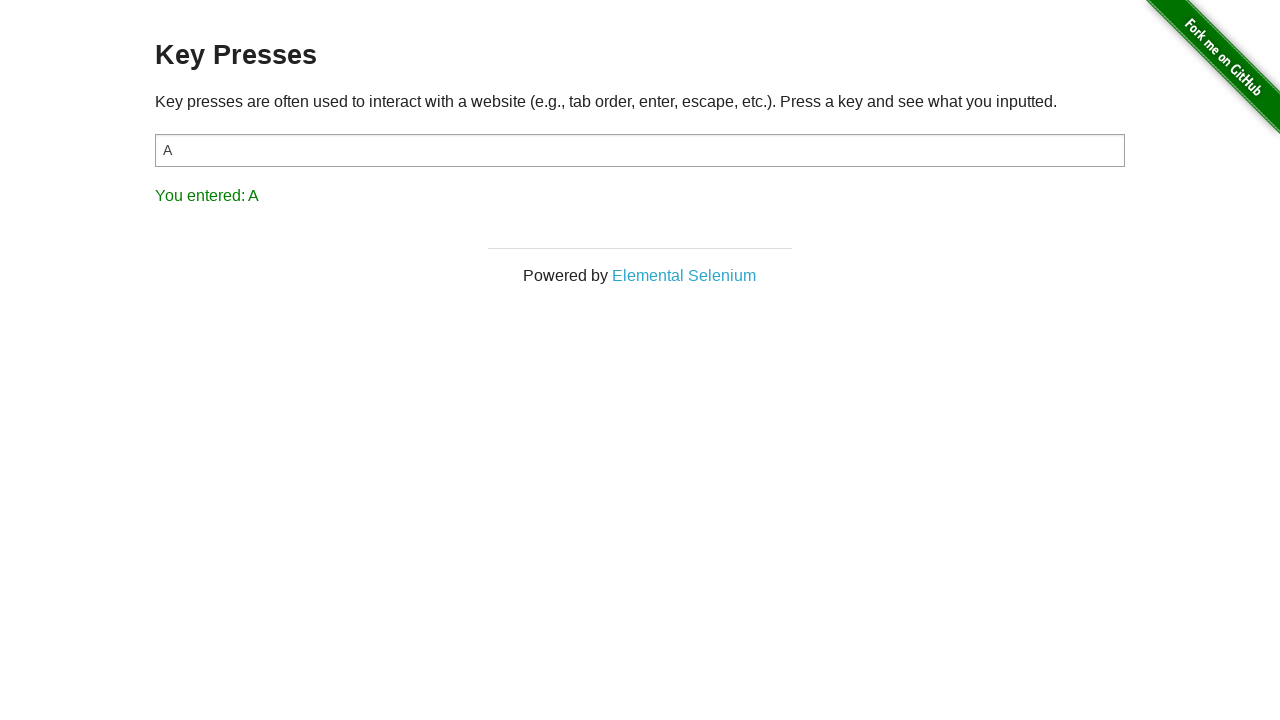

Pressed 'B' key
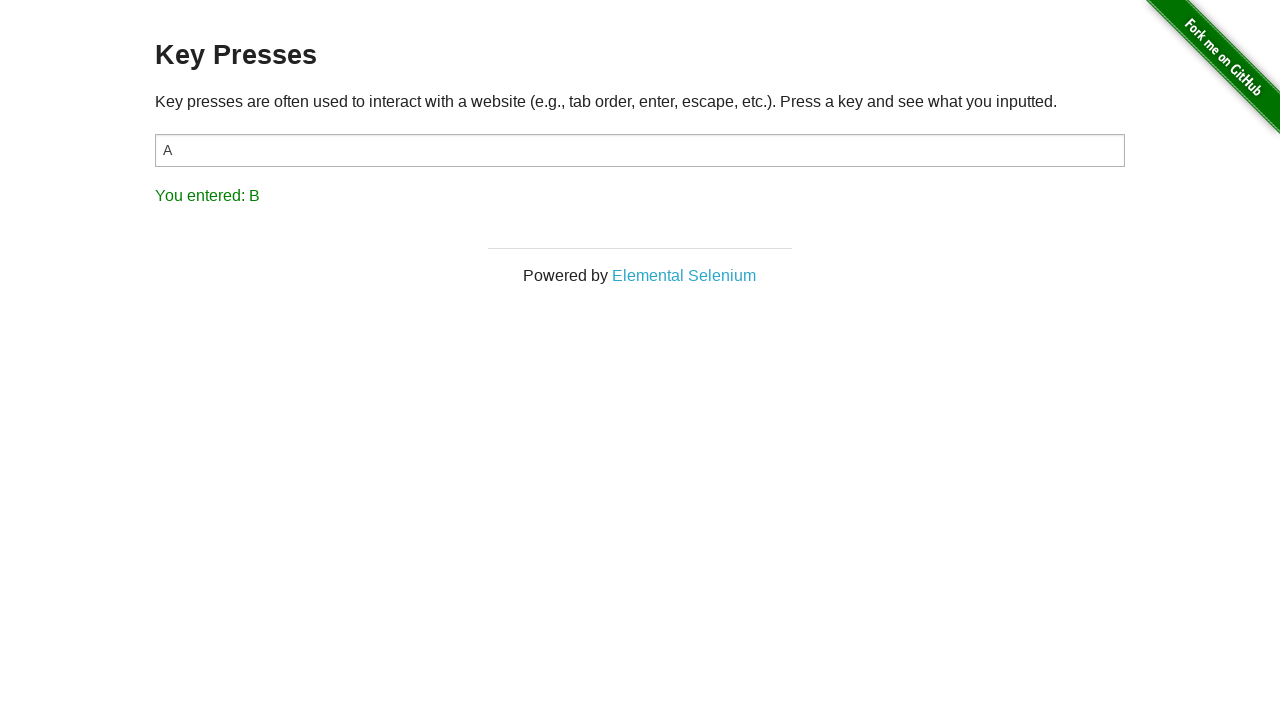

Verified 'B' was entered by clicking the result text at (640, 195) on internal:text="You entered: B"i
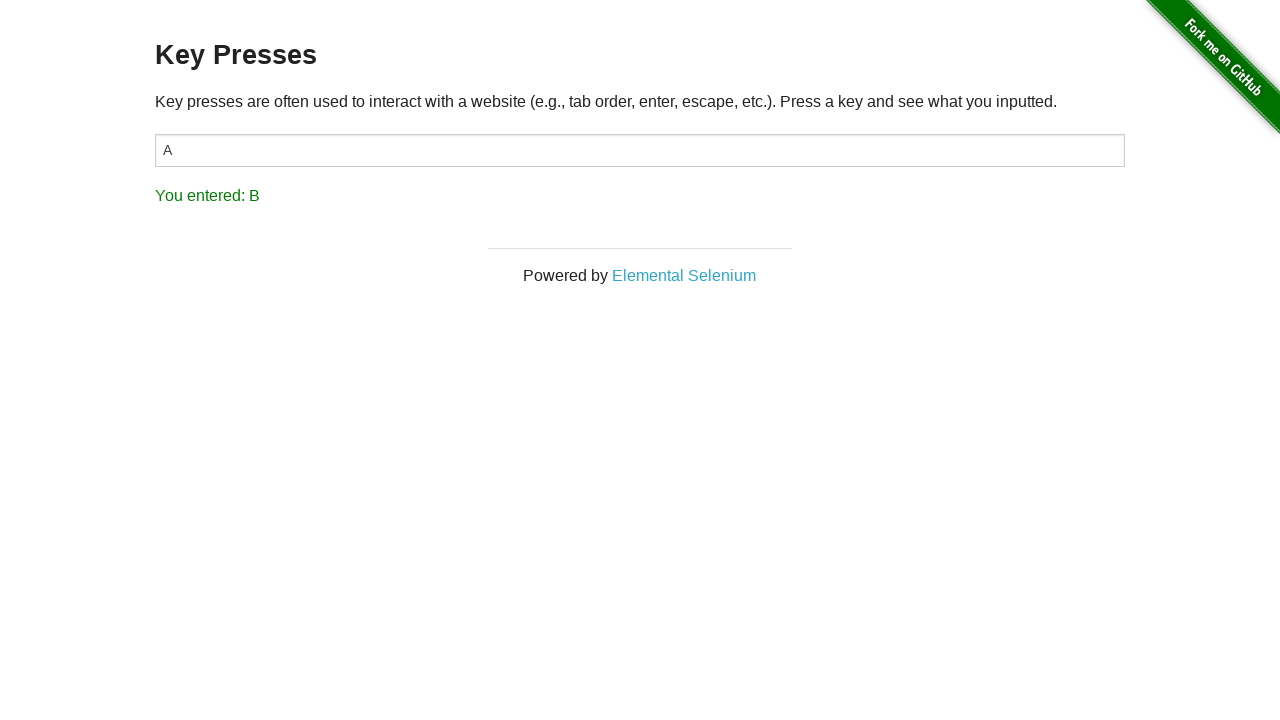

Pressed Backspace key
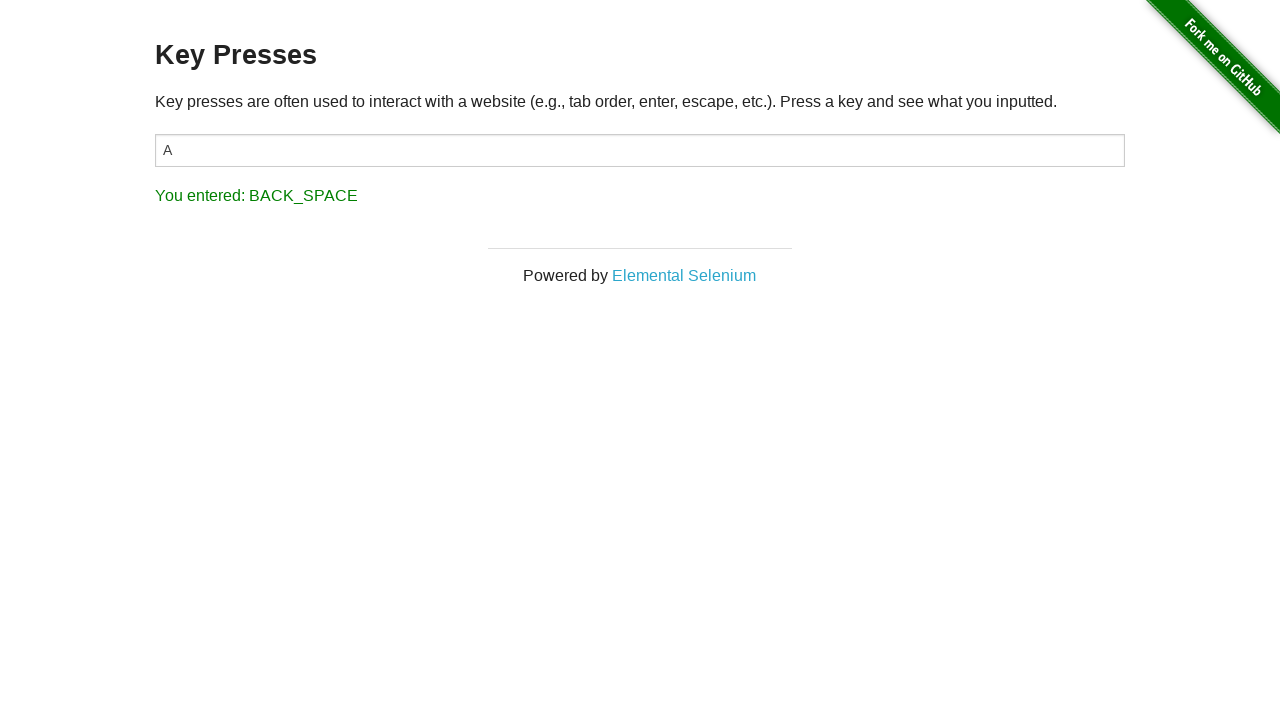

Verified Backspace was entered by clicking the result text at (640, 195) on internal:text="You entered: BACK_SPACE"i
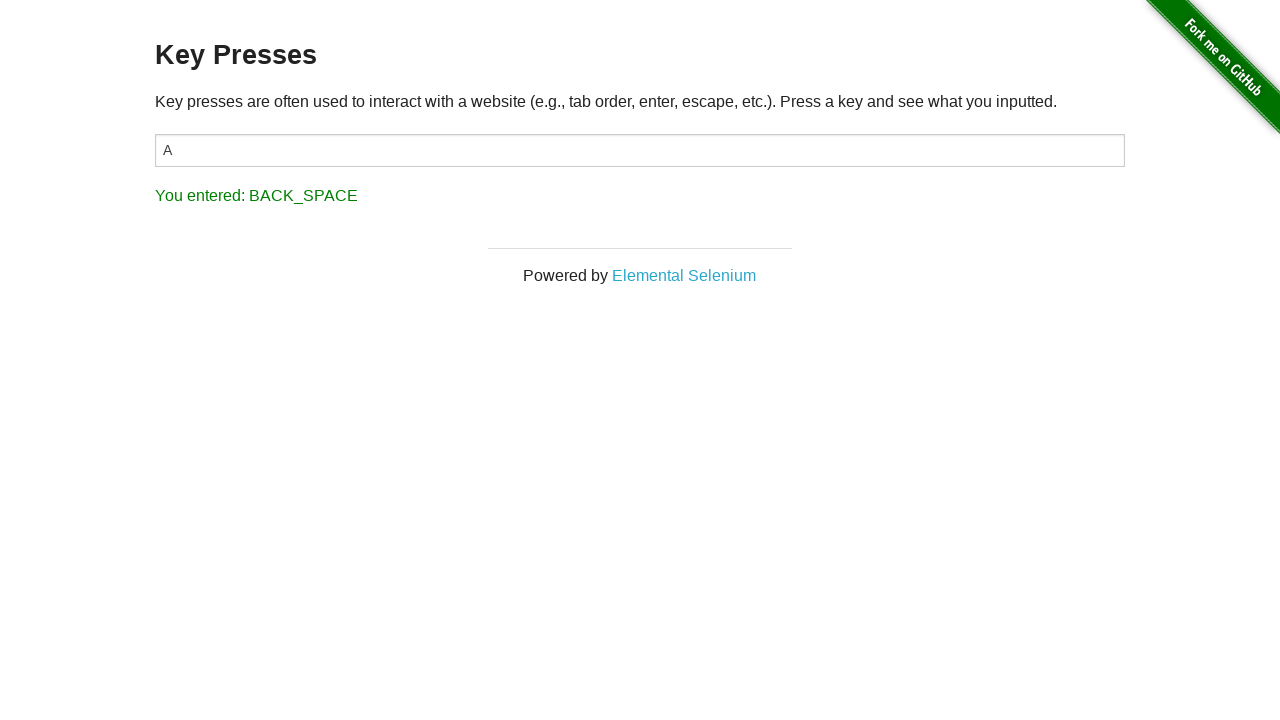

Pressed Enter key
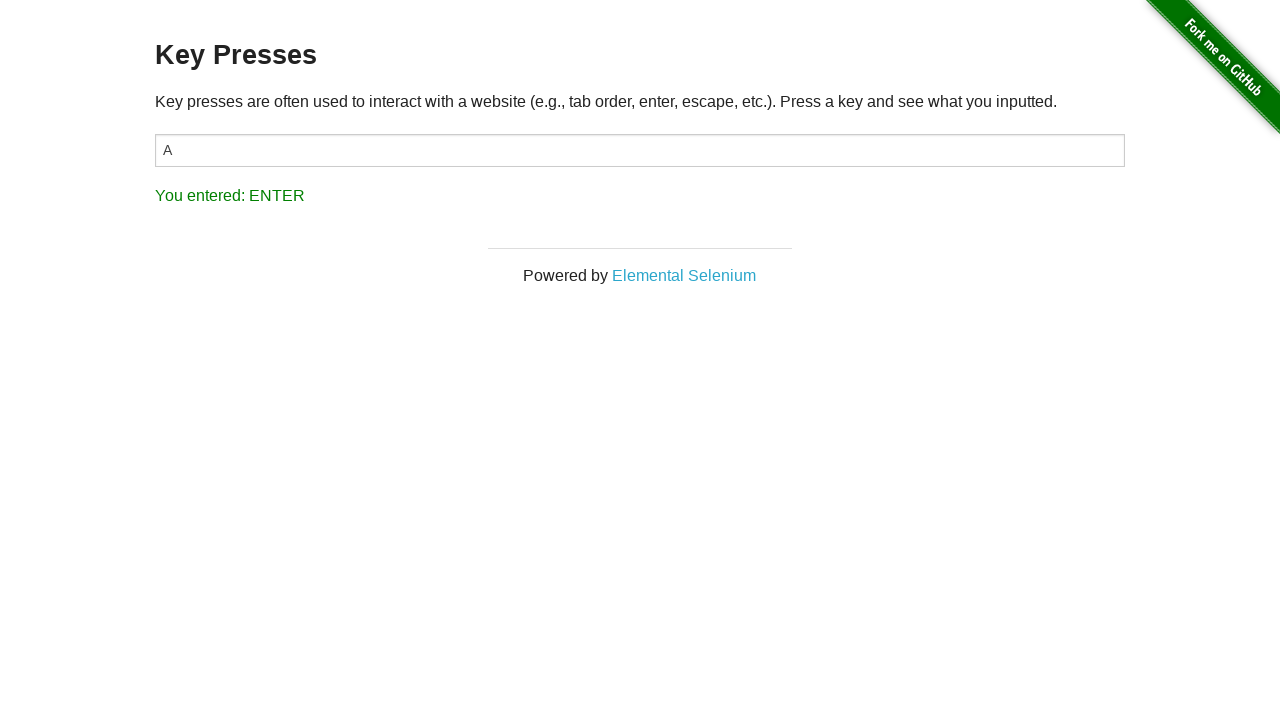

Verified Enter was entered by clicking the result text at (640, 195) on internal:text="You entered: ENTER"i
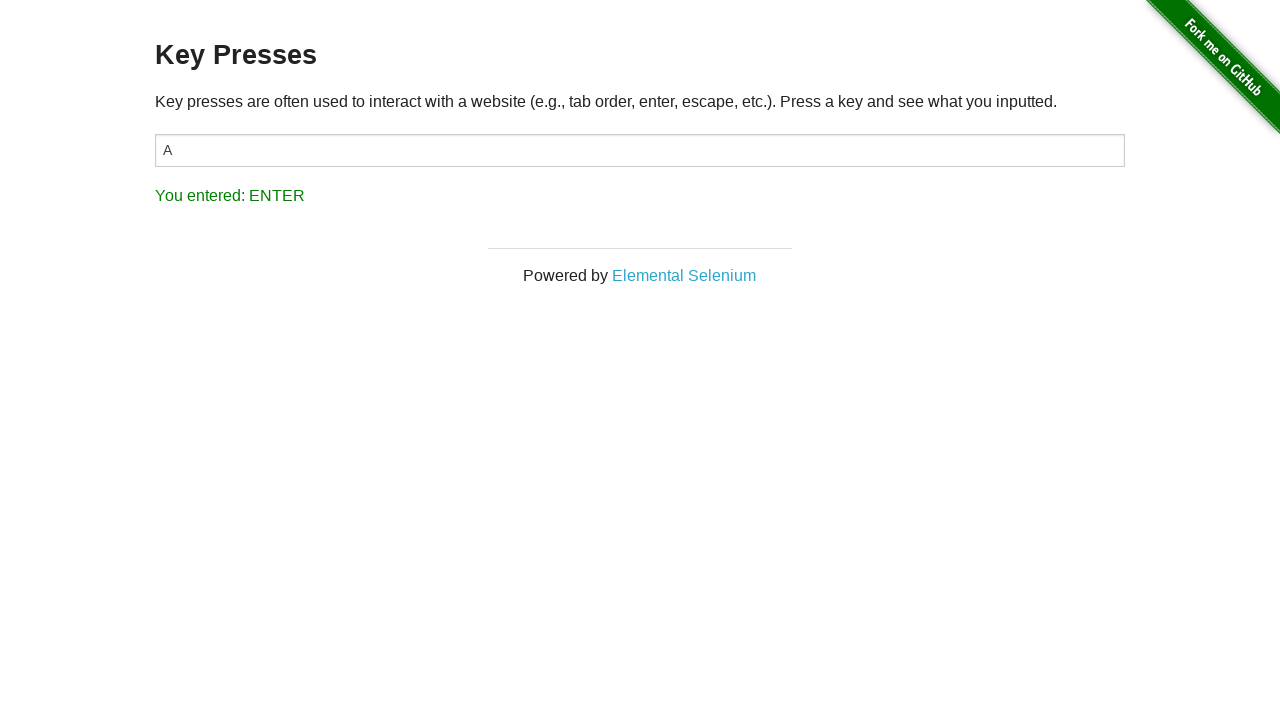

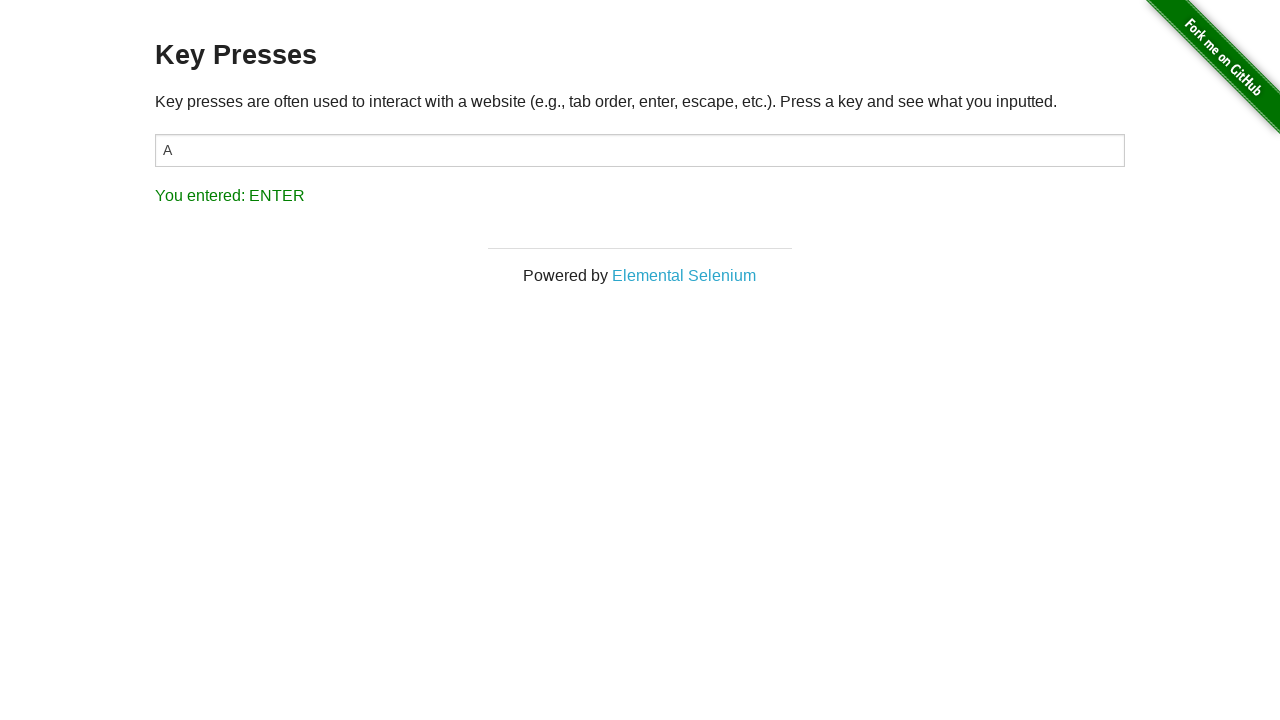